Tests various form elements and buttons on the Omayo blog test page, including enabling disabled elements via JavaScript and clicking multiple buttons

Starting URL: http://omayo.blogspot.com/

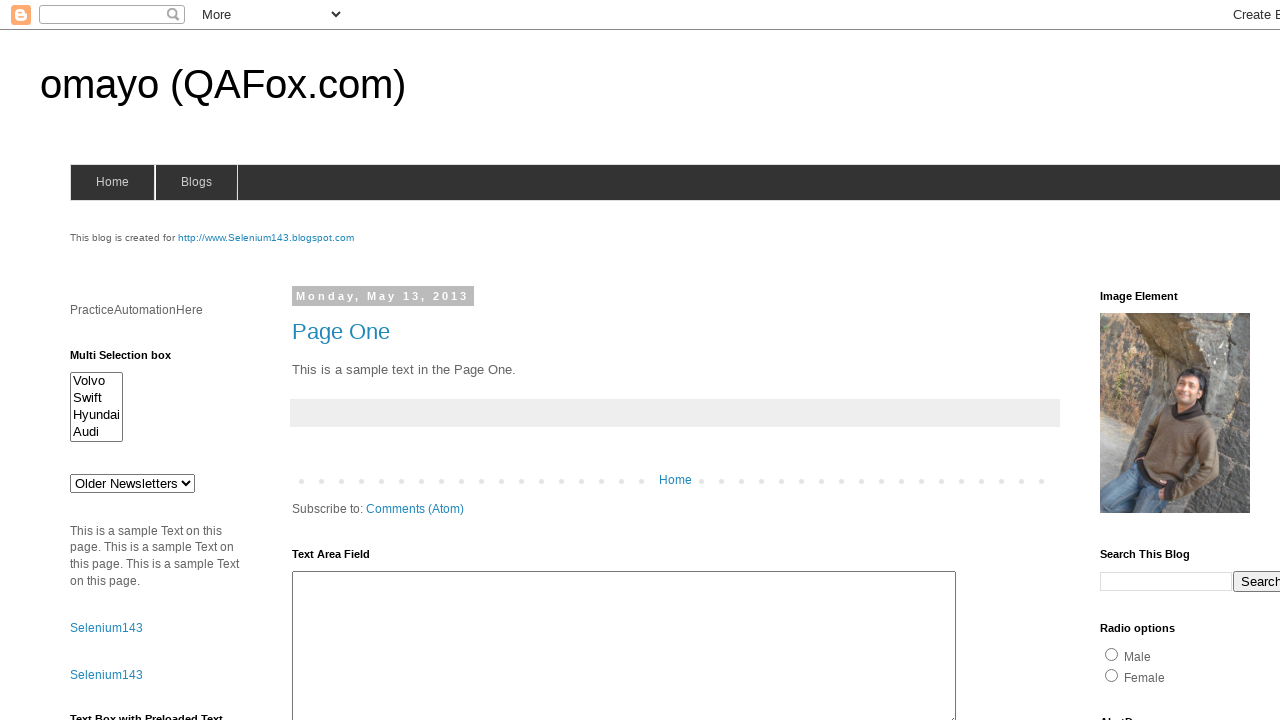

Cleared the first textbox on #textbox1
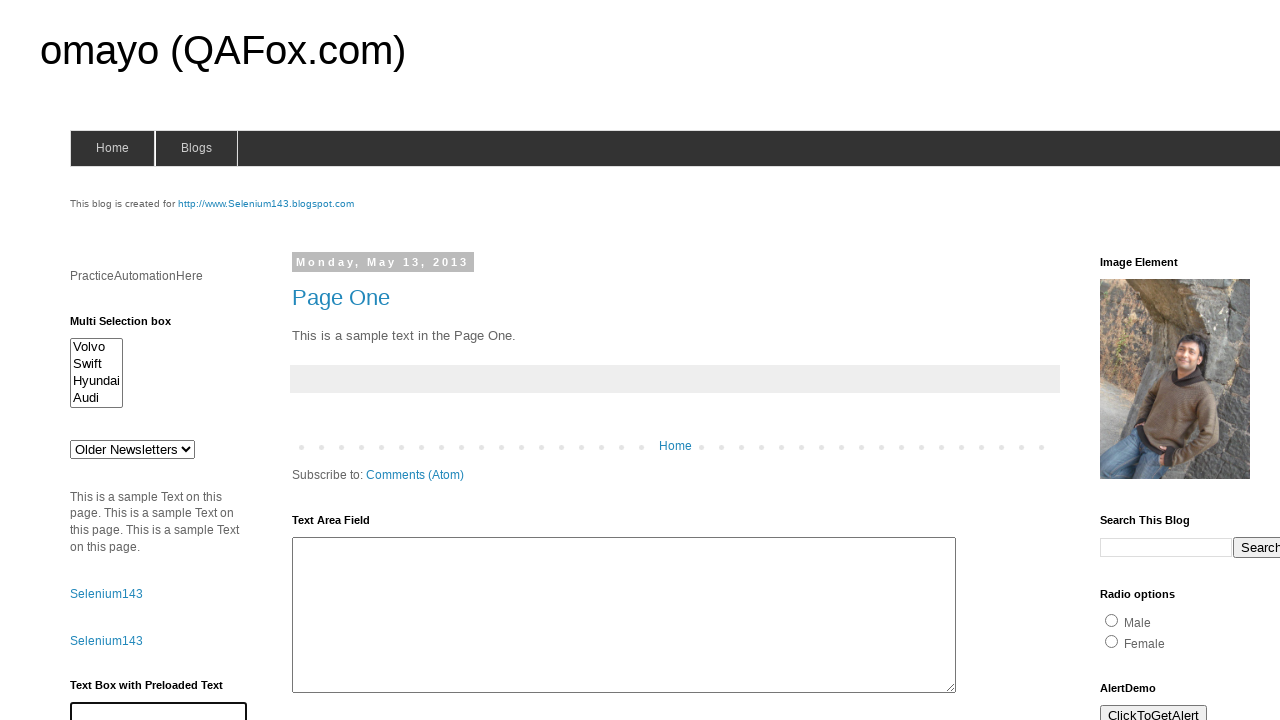

Filled first textbox with 'hello' on #textbox1
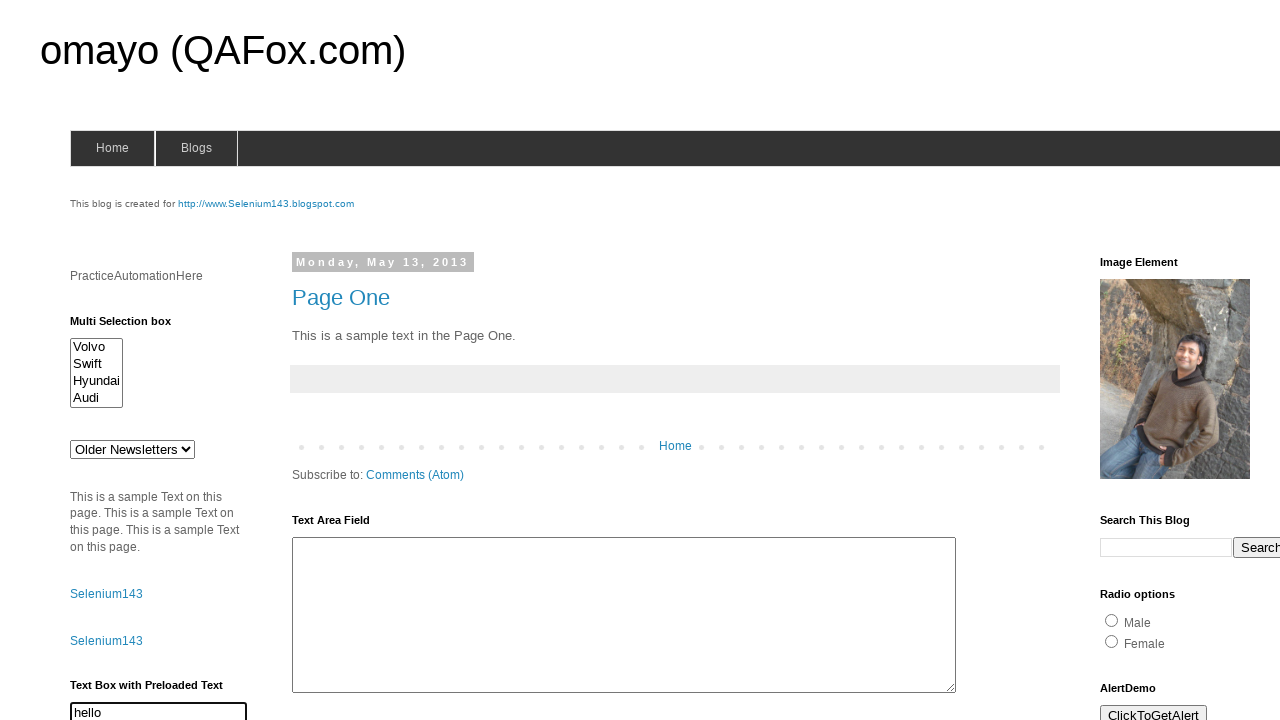

Enabled the disabled textbox (tb2) via JavaScript
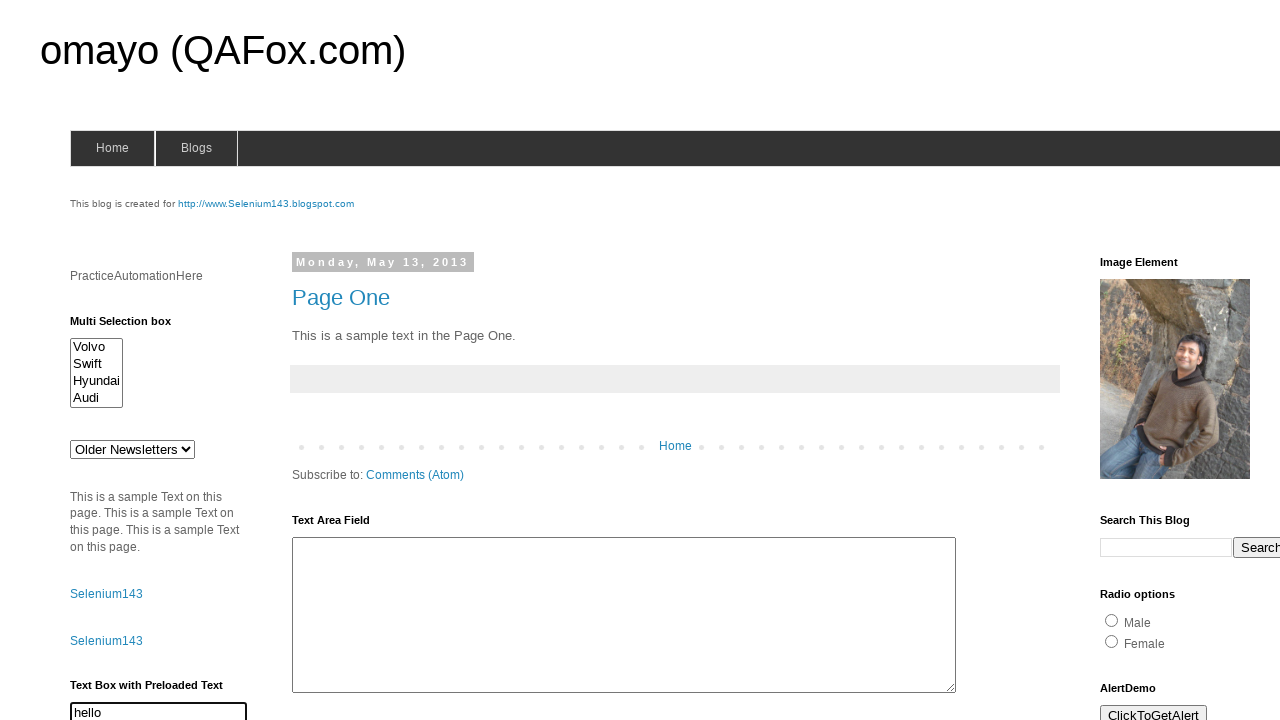

Filled the previously disabled textbox with 'hai' on #tb2
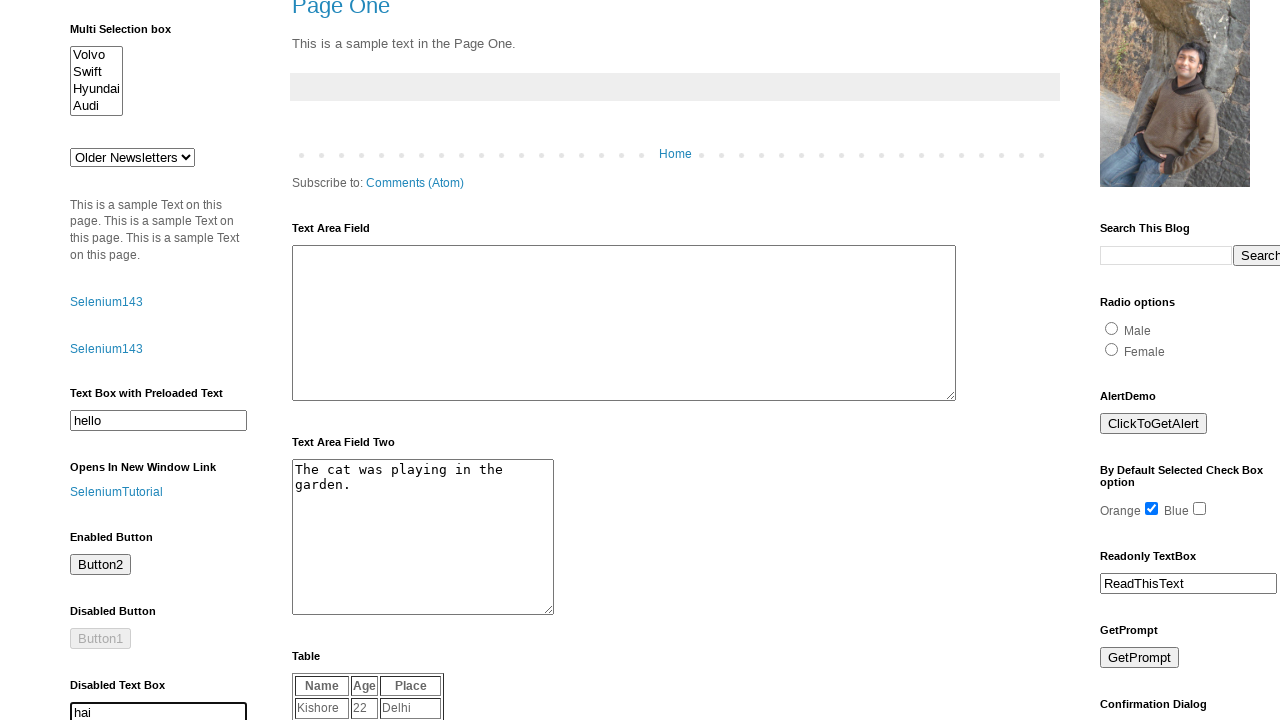

Enabled the disabled button (but1) via JavaScript
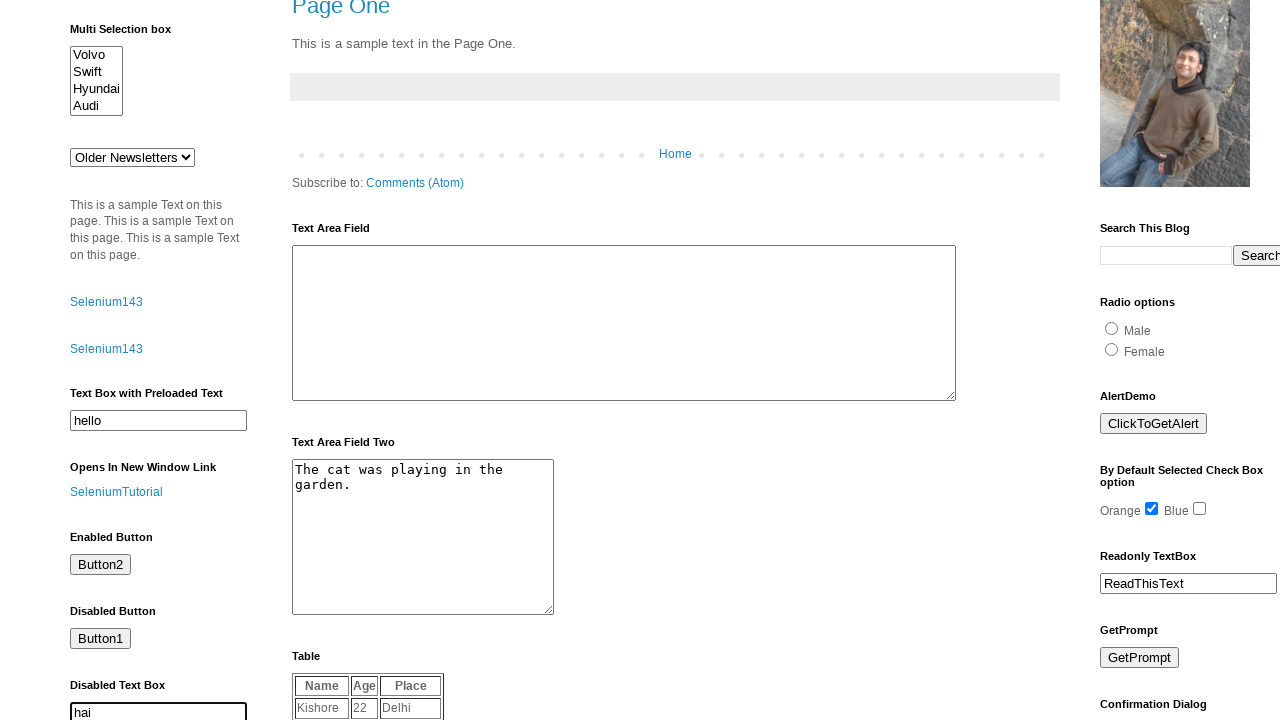

Clicked the previously disabled button (but1) at (100, 639) on #but1
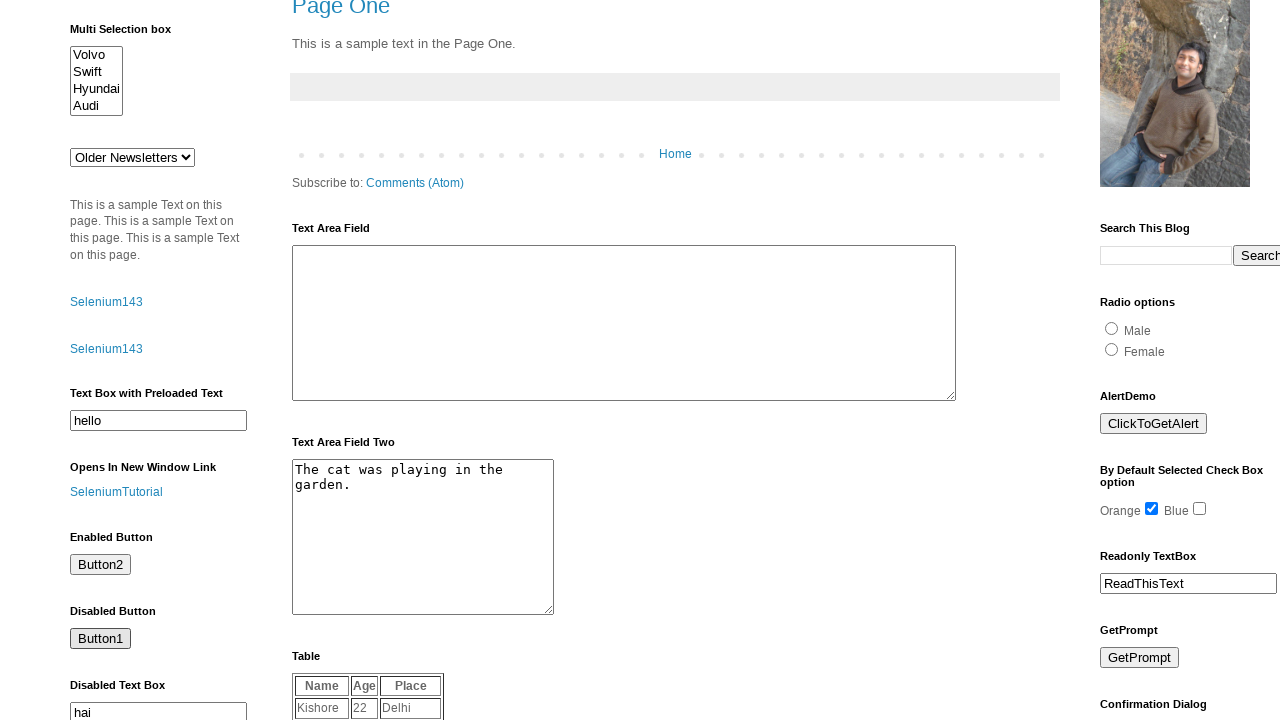

Clicked the Submit button at (98, 361) on button:has-text('Submit')
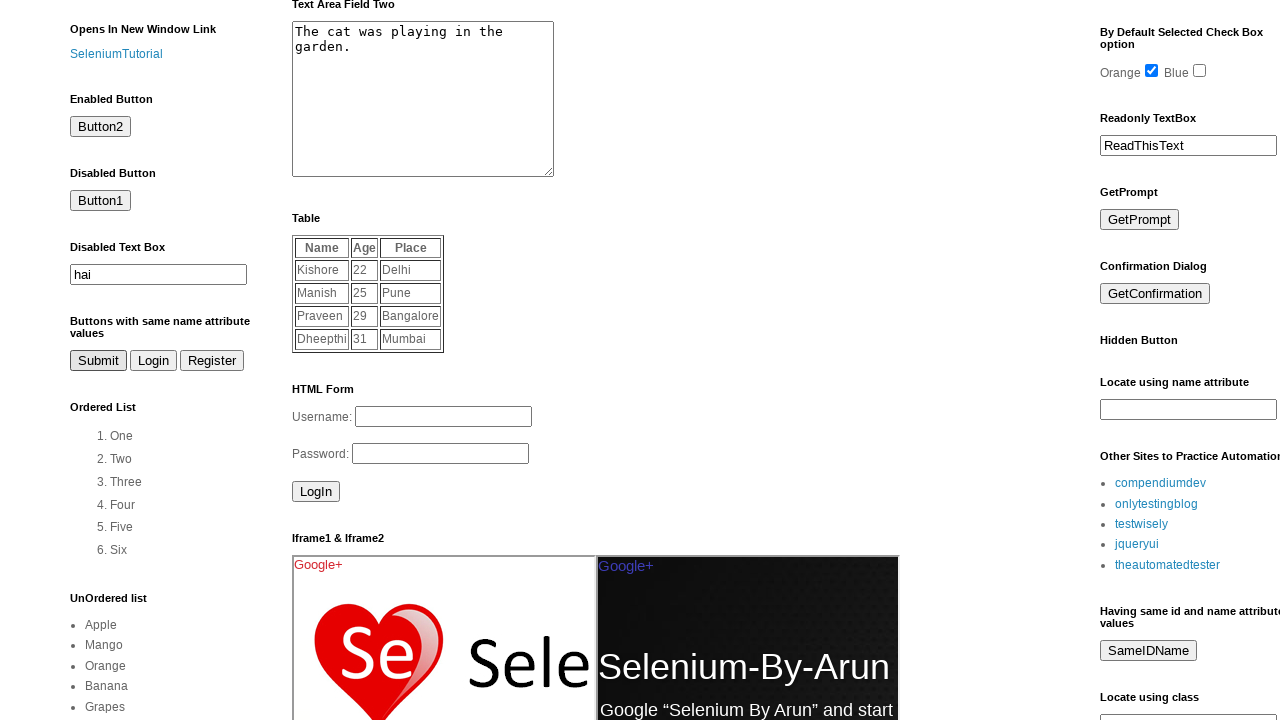

Clicked the Login button at (316, 492) on button:has-text('Login')
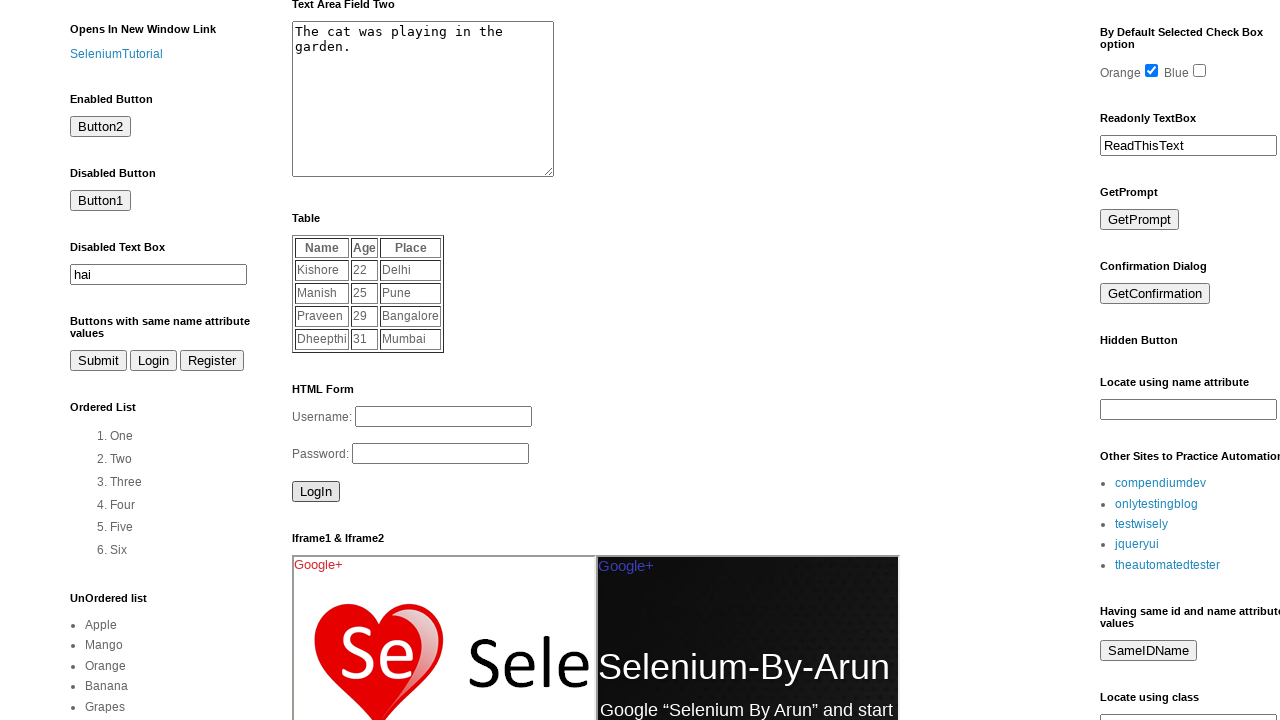

Clicked the Register button at (212, 361) on button:has-text('Register')
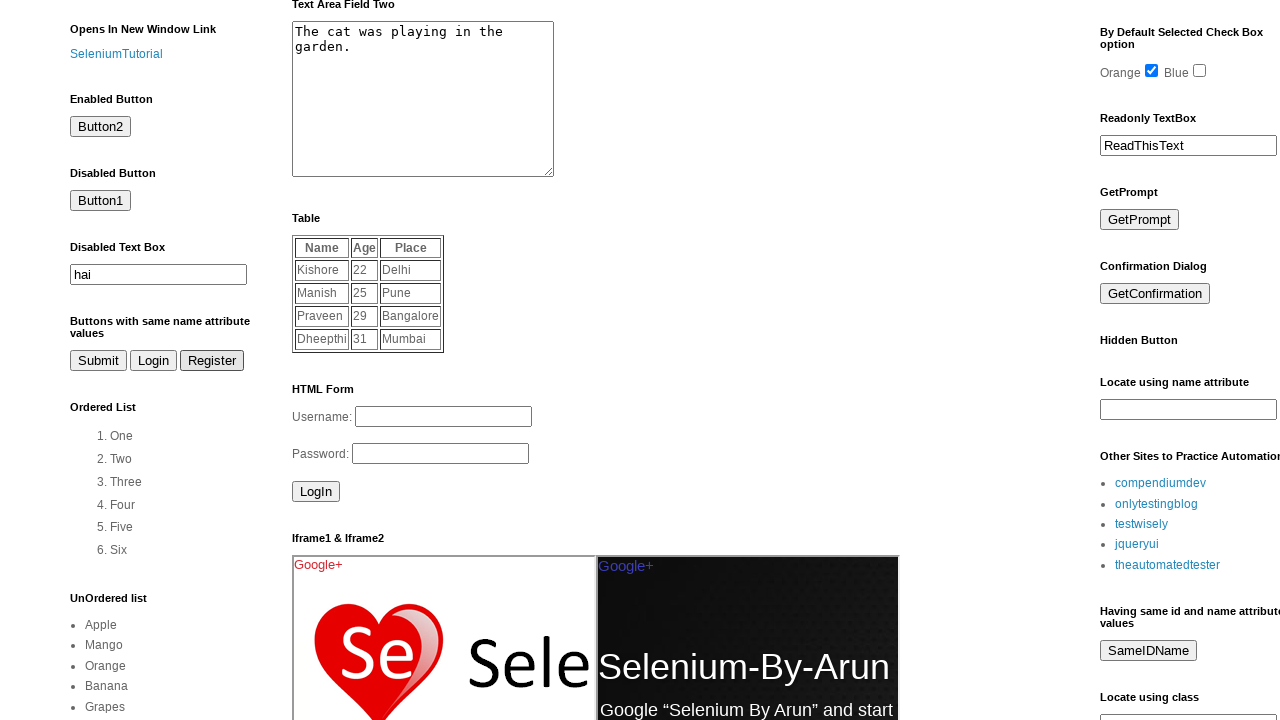

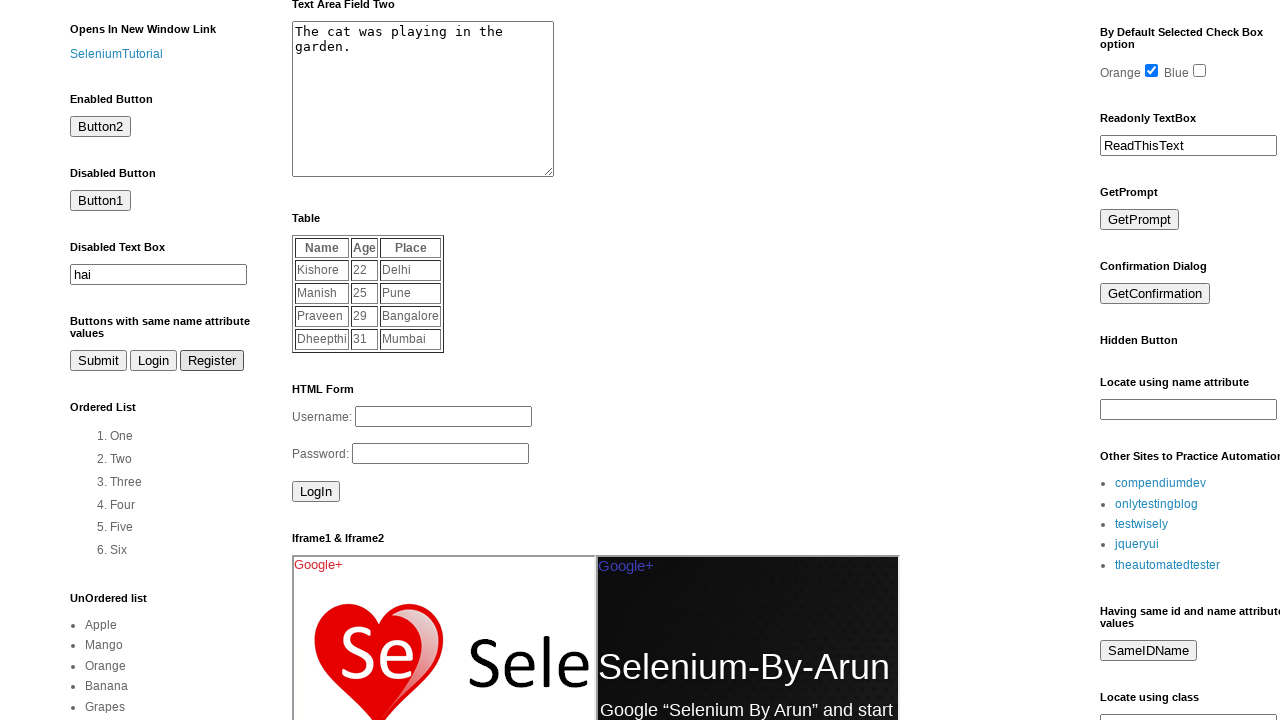